Navigates to OrangeHRM 30-day trial page, attempts to click a primary button, and handles a JavaScript alert by dismissing it

Starting URL: https://www.orangehrm.com/orangehrm-30-day-trial/

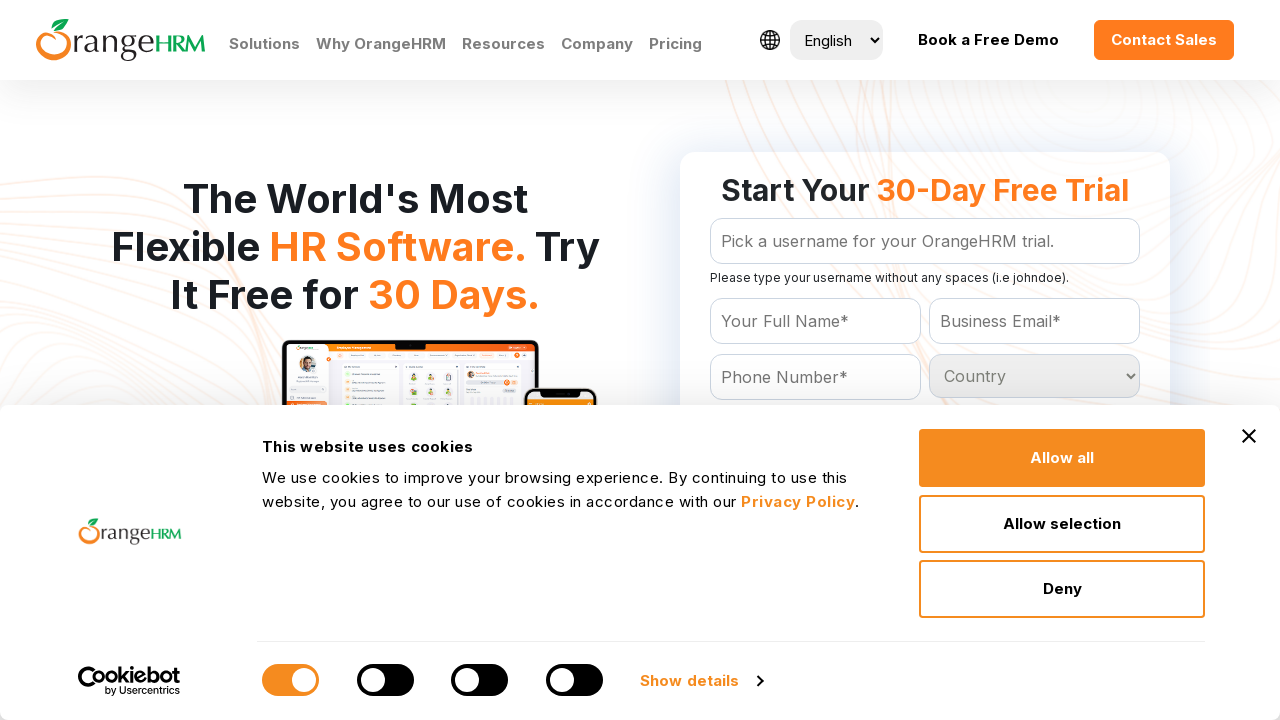

Waited for page to load (networkidle state)
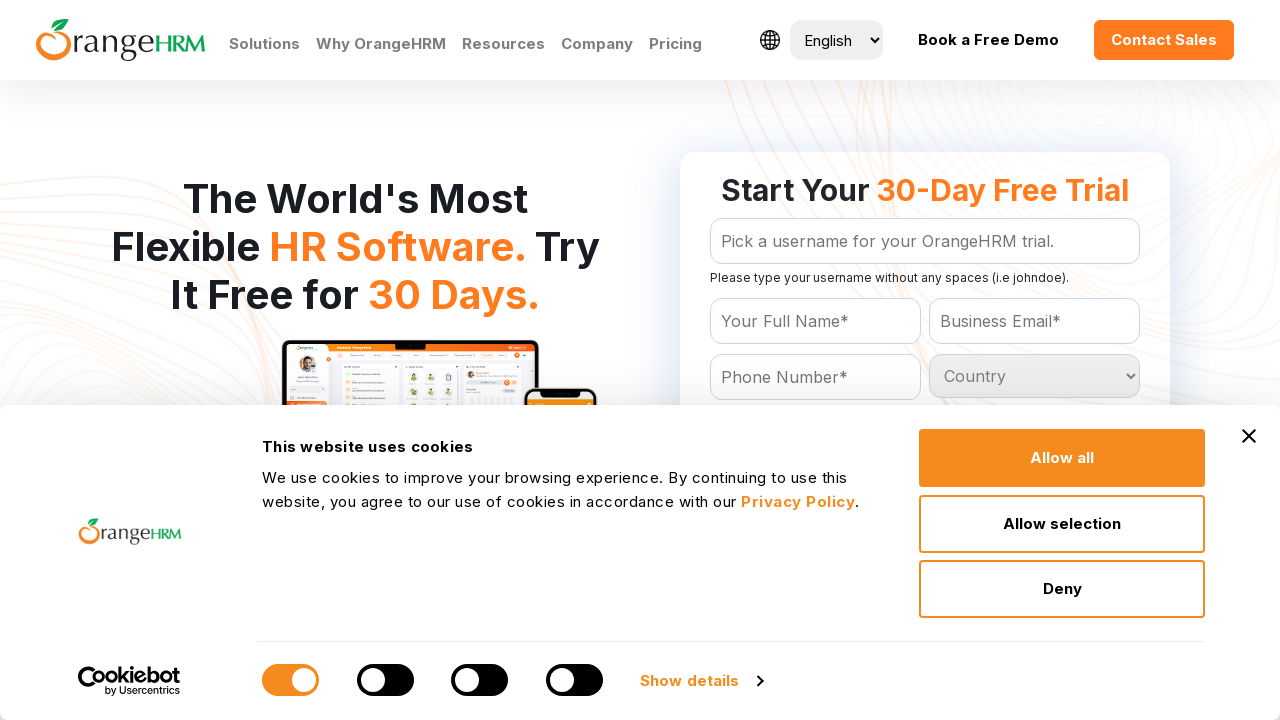

Primary button not found or click timed out on button.btn.btn-primary
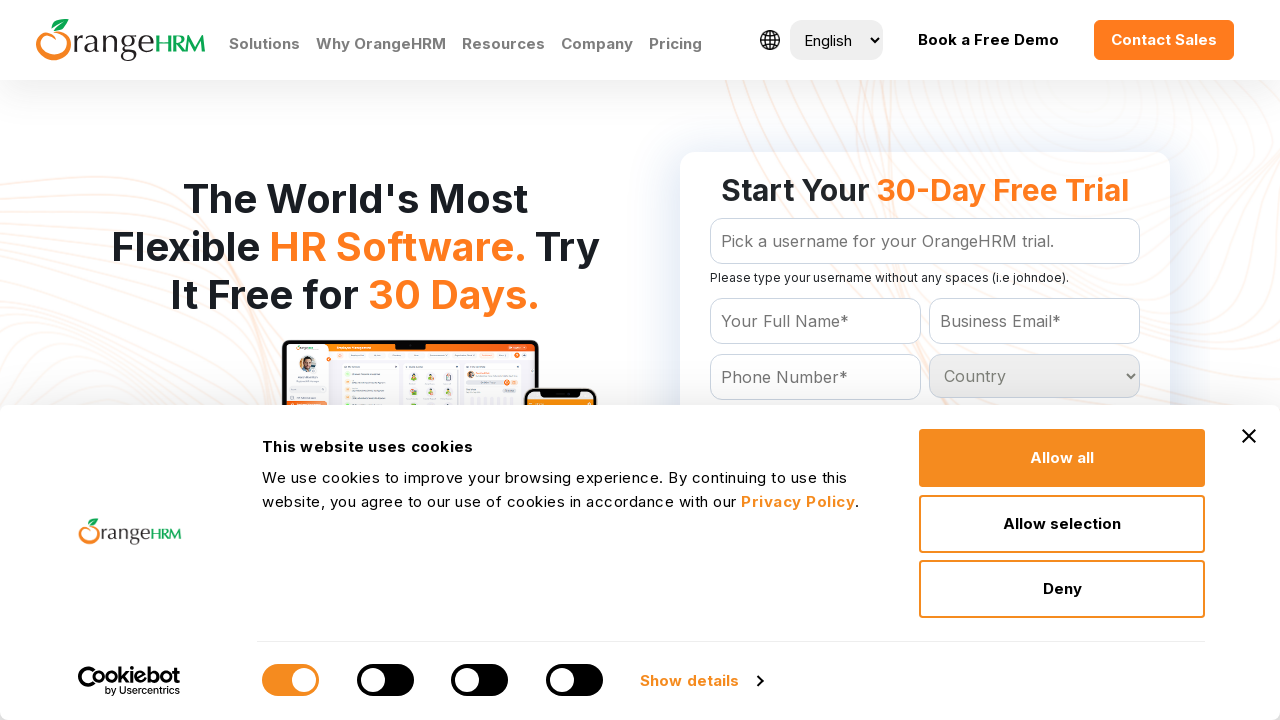

Set up dialog handler to dismiss alerts
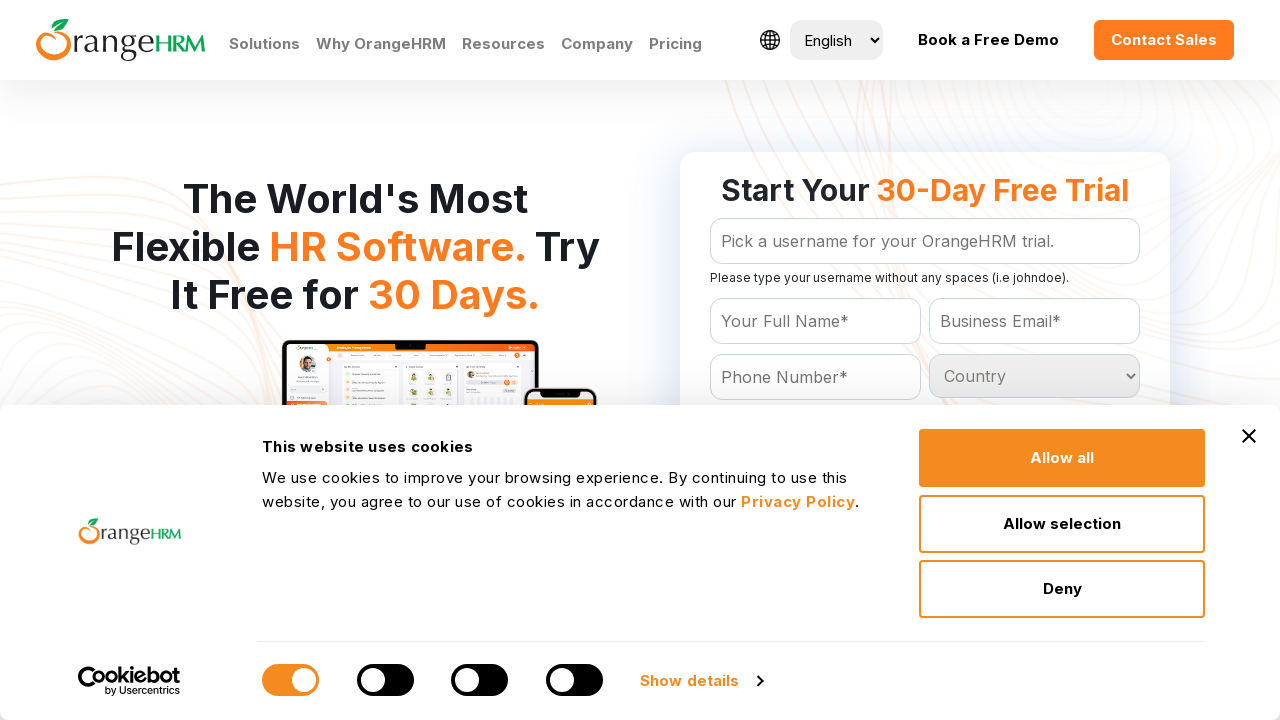

Waited 3 seconds for any JavaScript dialogs to appear
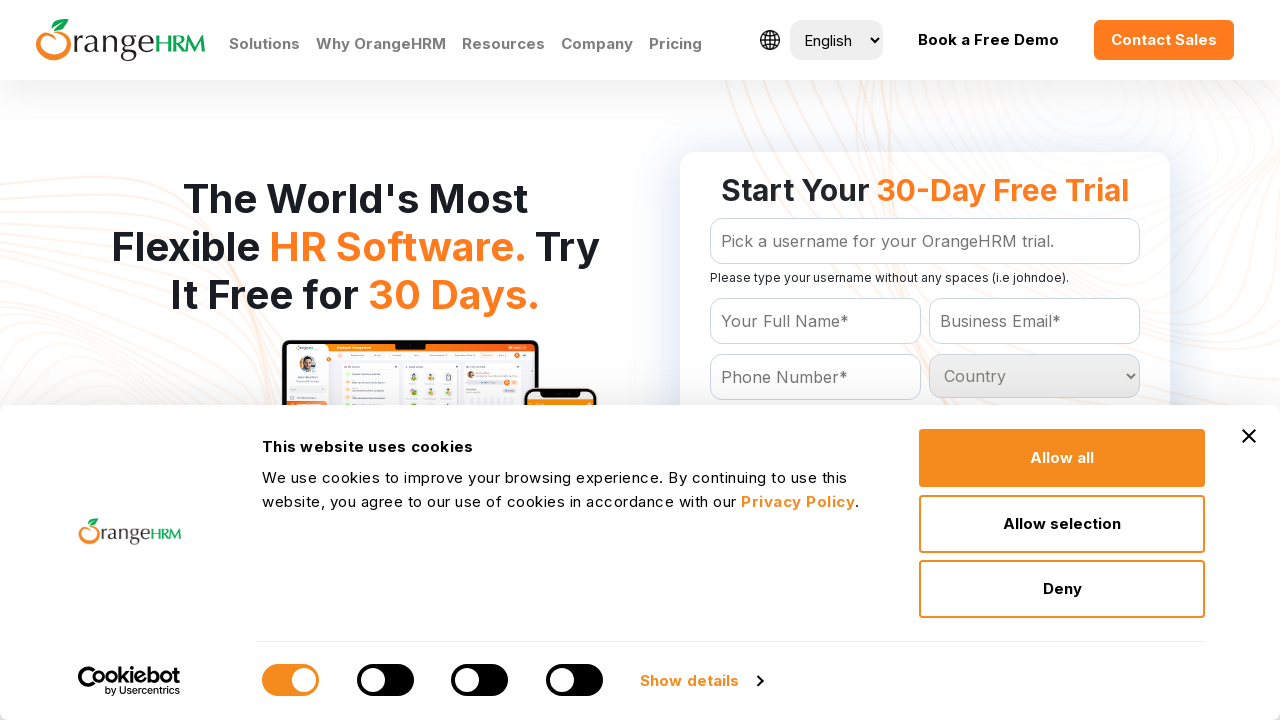

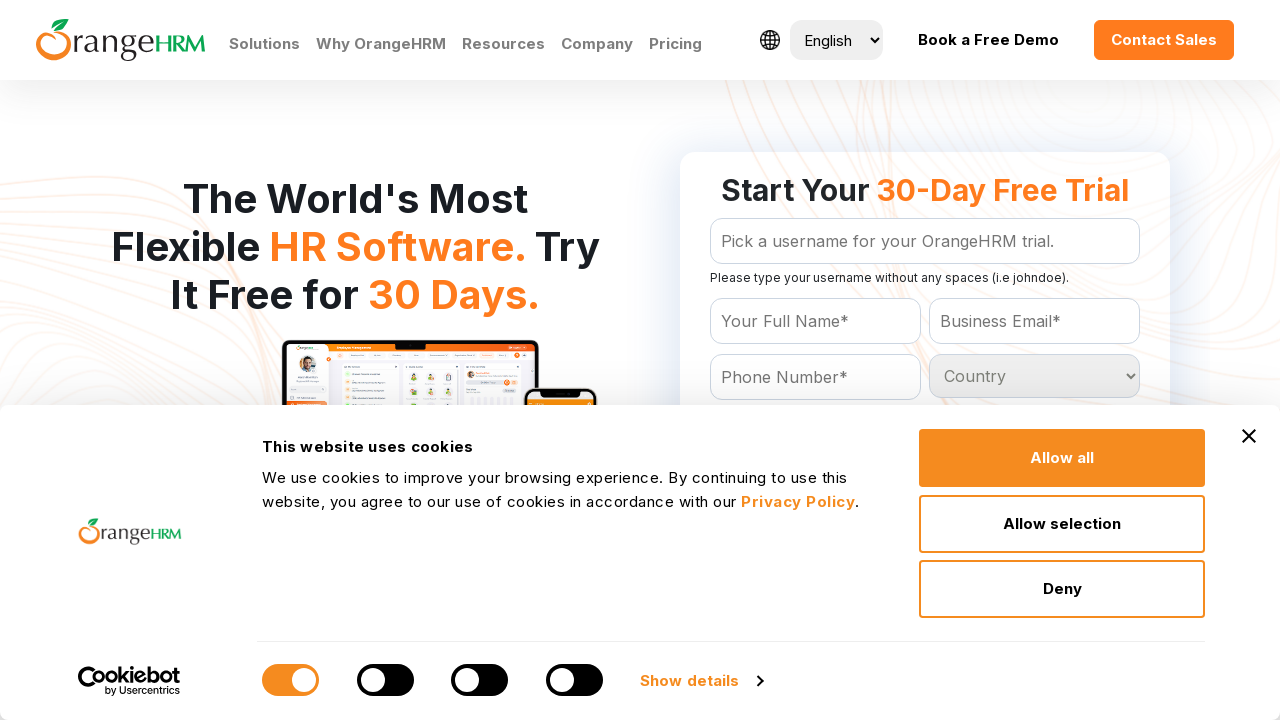